Tests hover functionality on the first user avatar, hovers over it to reveal the profile link, then clicks on the link to navigate to the user's profile page.

Starting URL: http://the-internet.herokuapp.com/hovers

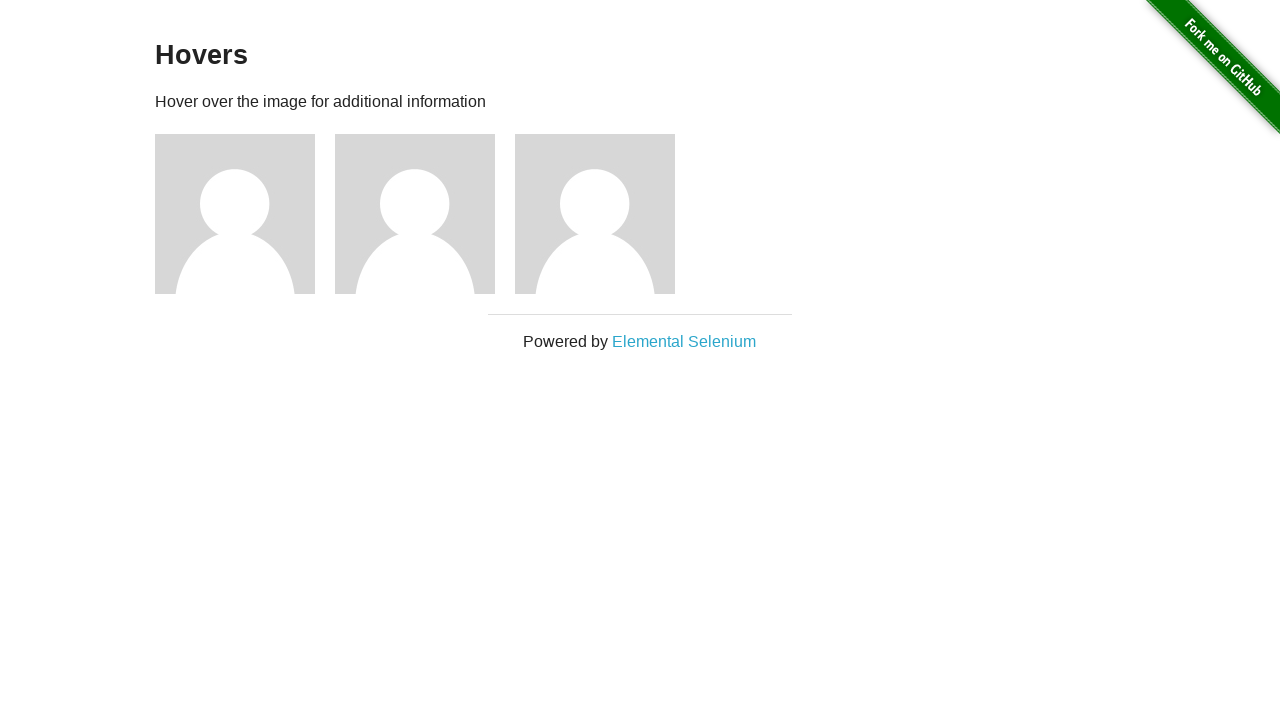

Hovered over the first user avatar to reveal profile link at (235, 214) on xpath=//img[@src='/img/avatar-blank.jpg'] >> nth=0
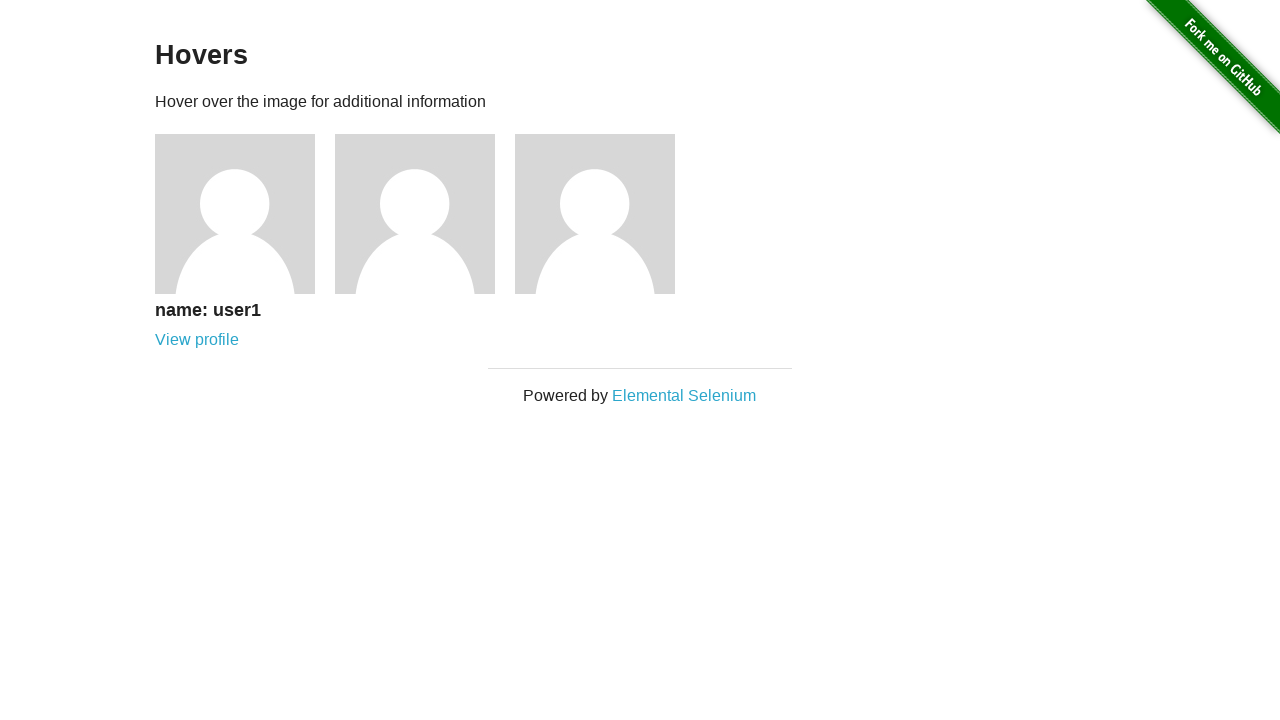

Clicked on user 1 profile link at (197, 340) on xpath=//*[@href='/users/1']
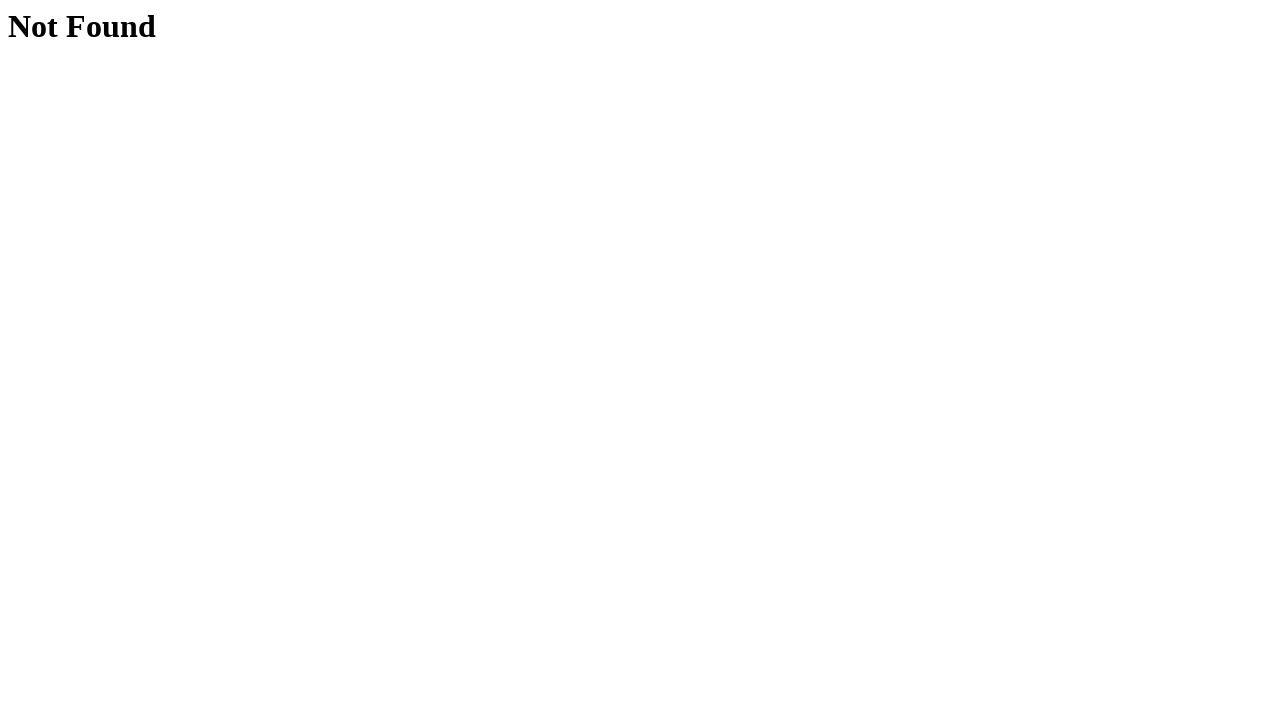

Waited for user profile page to load and heading to appear
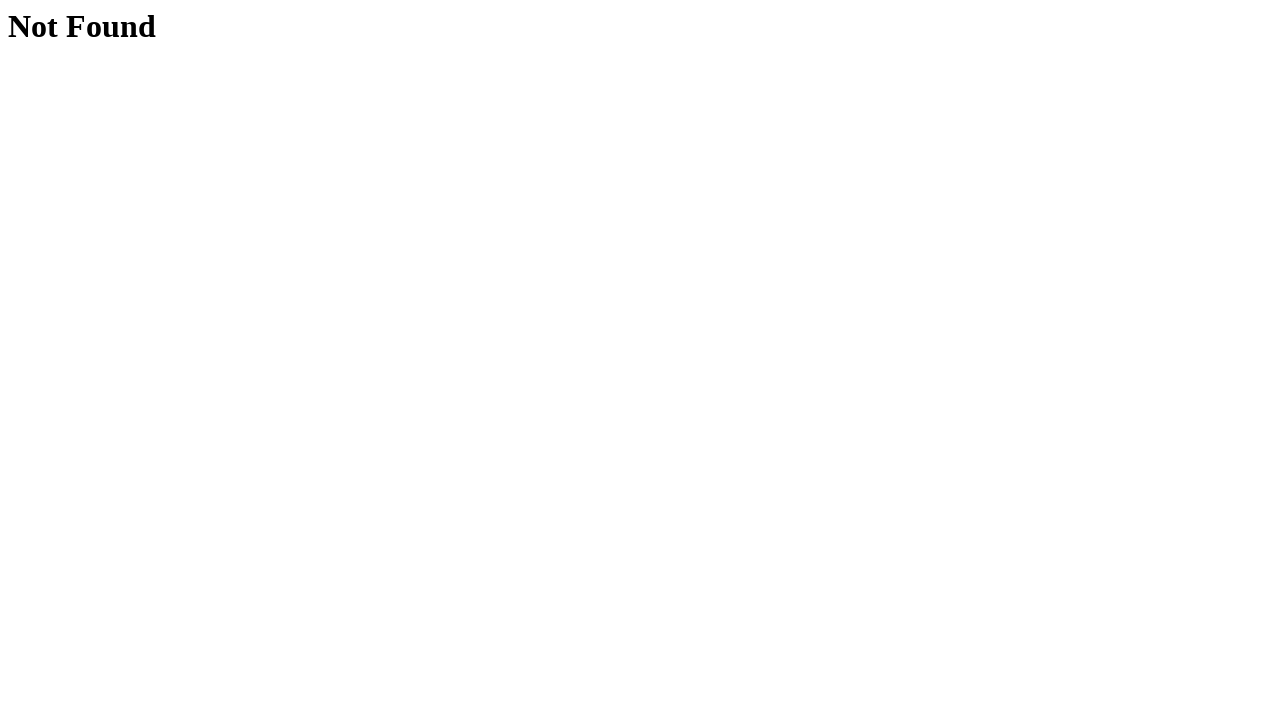

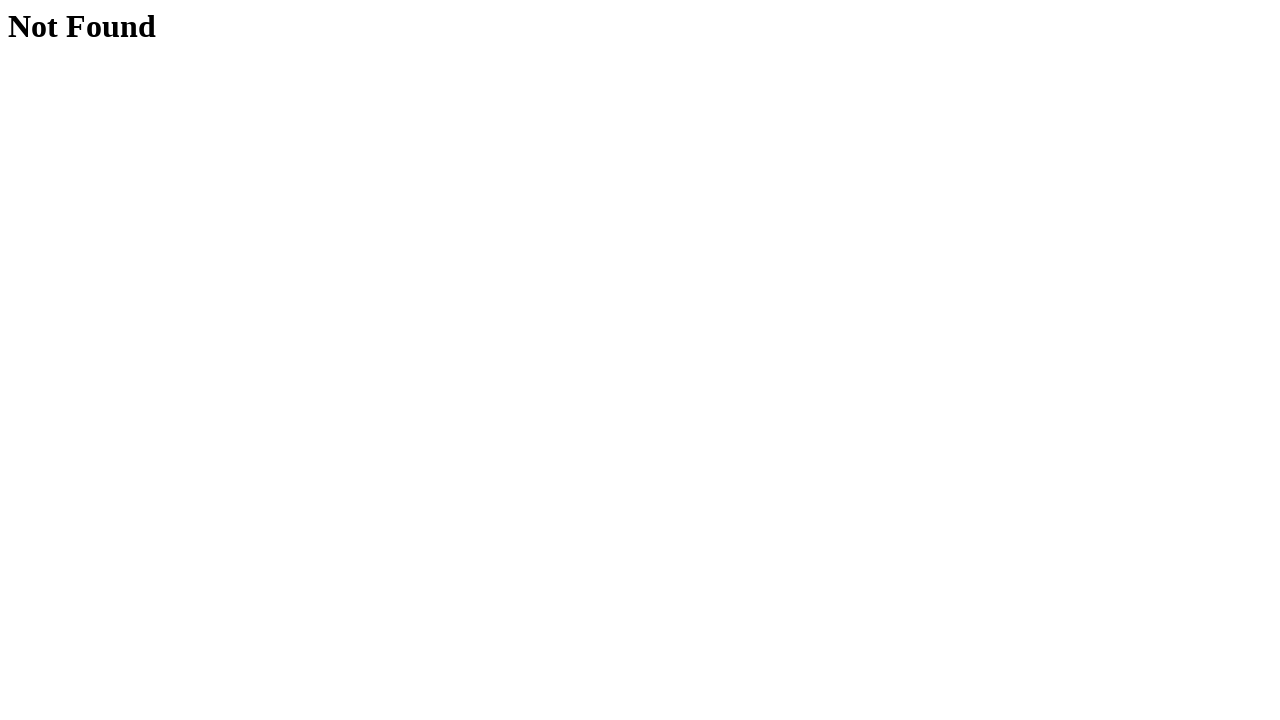